Tests the search functionality on the PROS Unicam website by clicking the search toggle, entering "Digital Twin" as a search query, and verifying that search results contain the expected text.

Starting URL: https://pros.unicam.it/

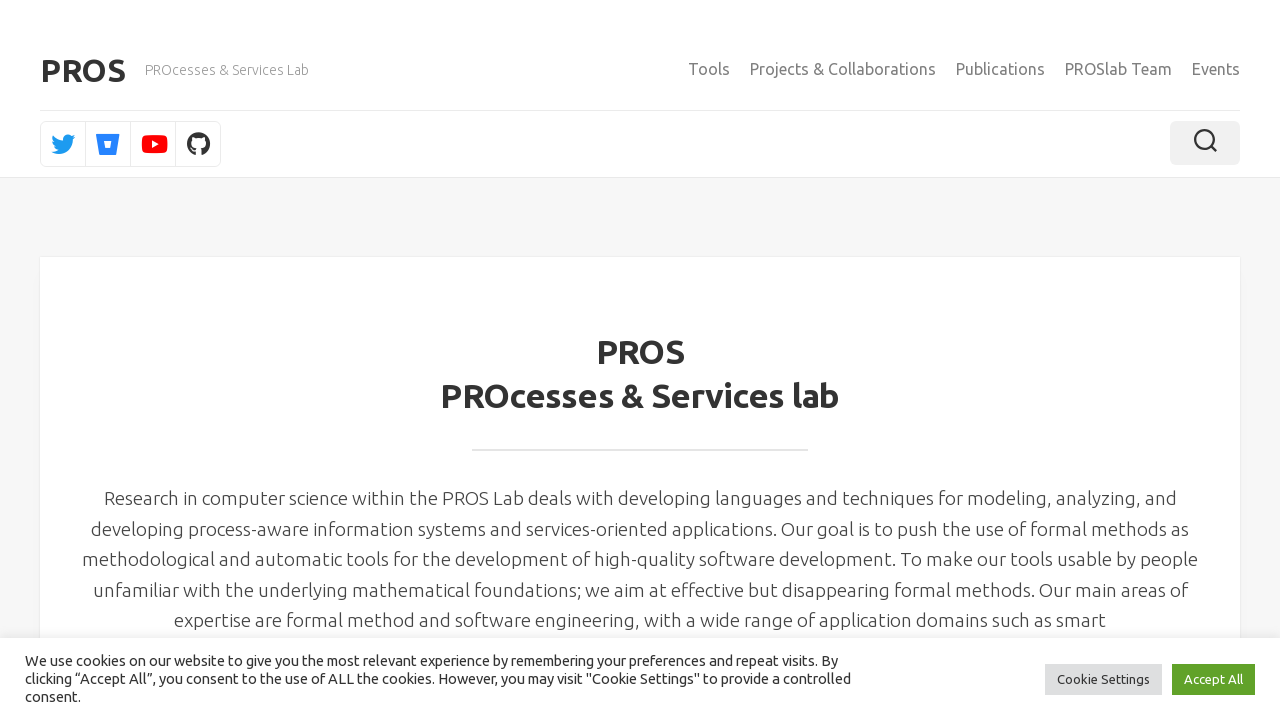

Page loaded and network idle
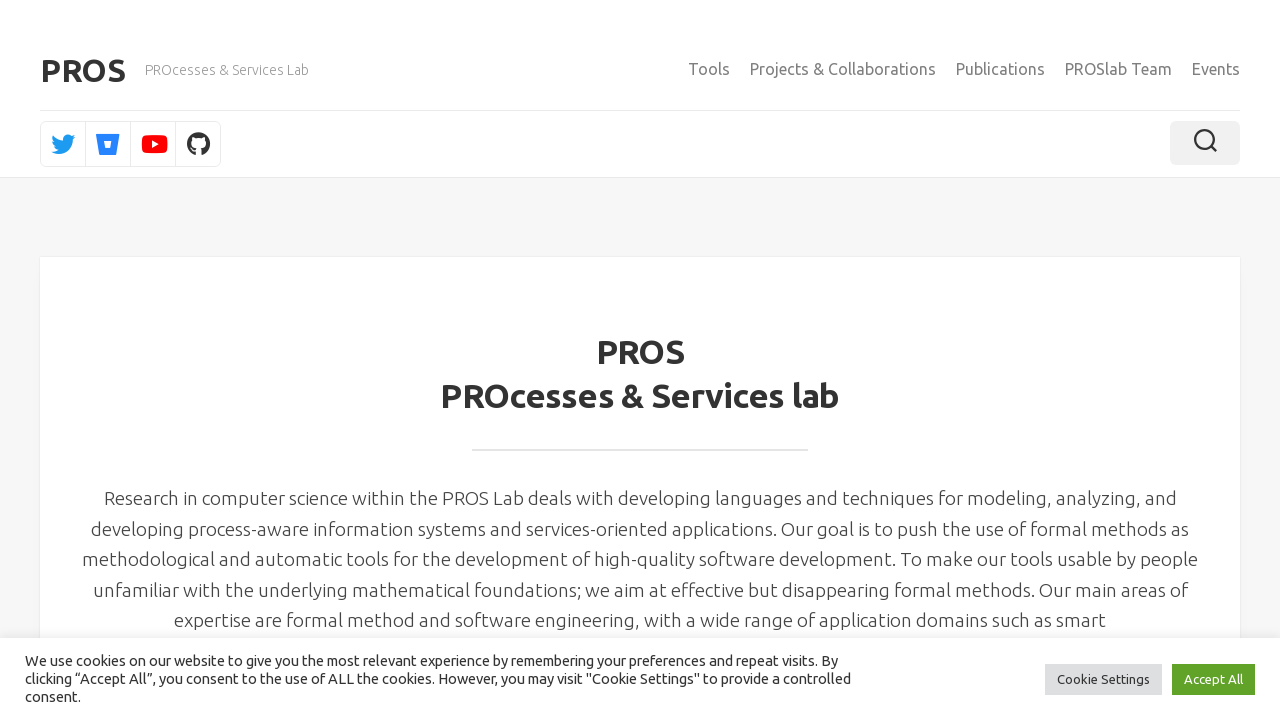

Clicked search toggle button at (1205, 143) on .toggle-search
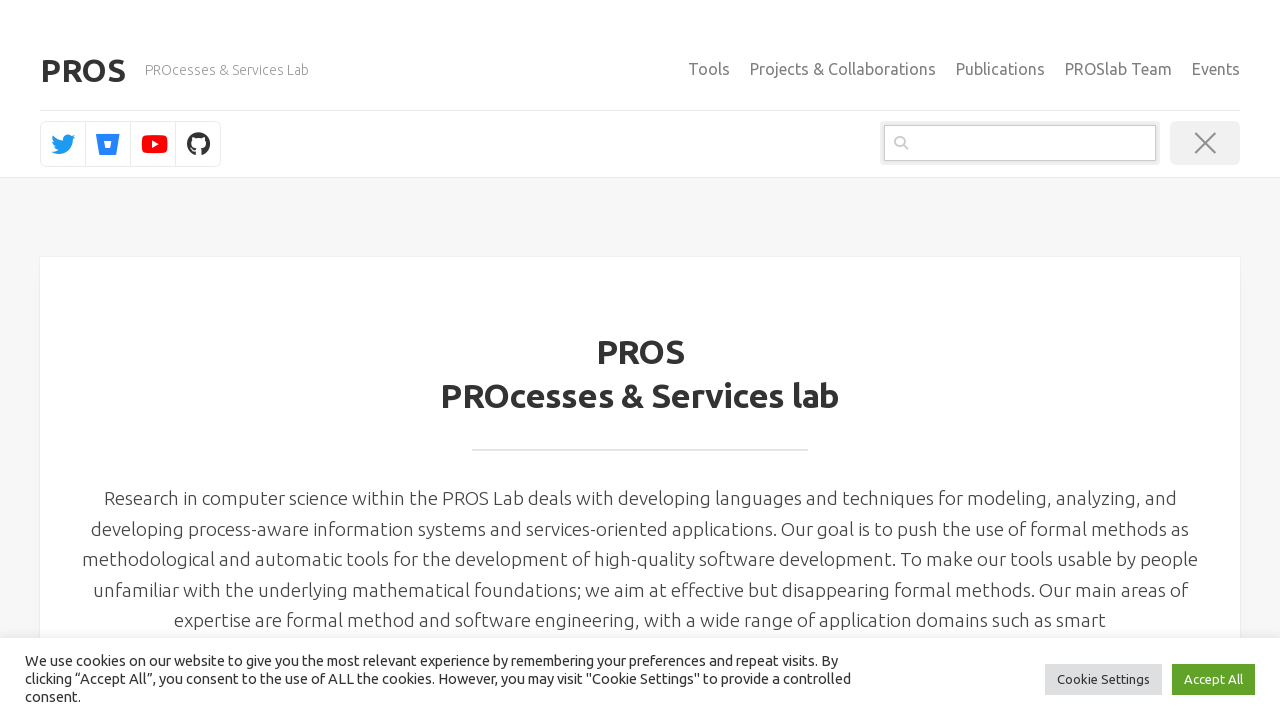

Clicked search input field at (1020, 143) on .search
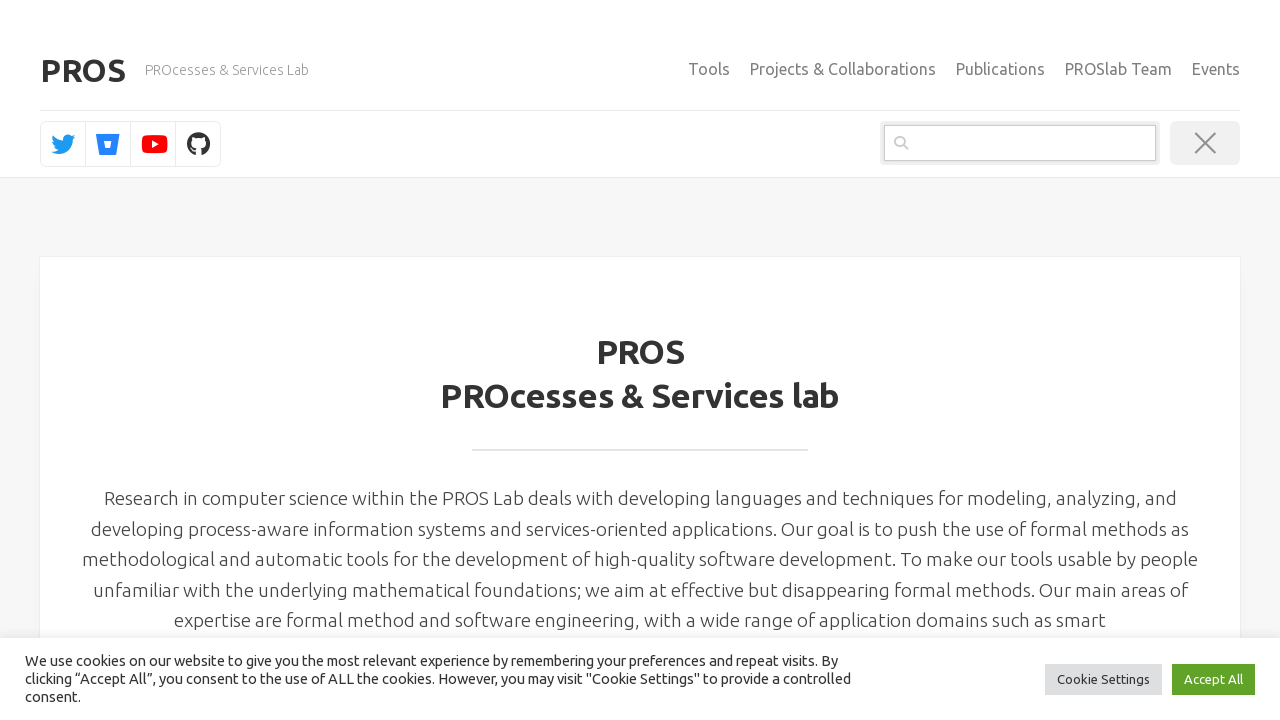

Entered 'Digital Twin' in search field on .search
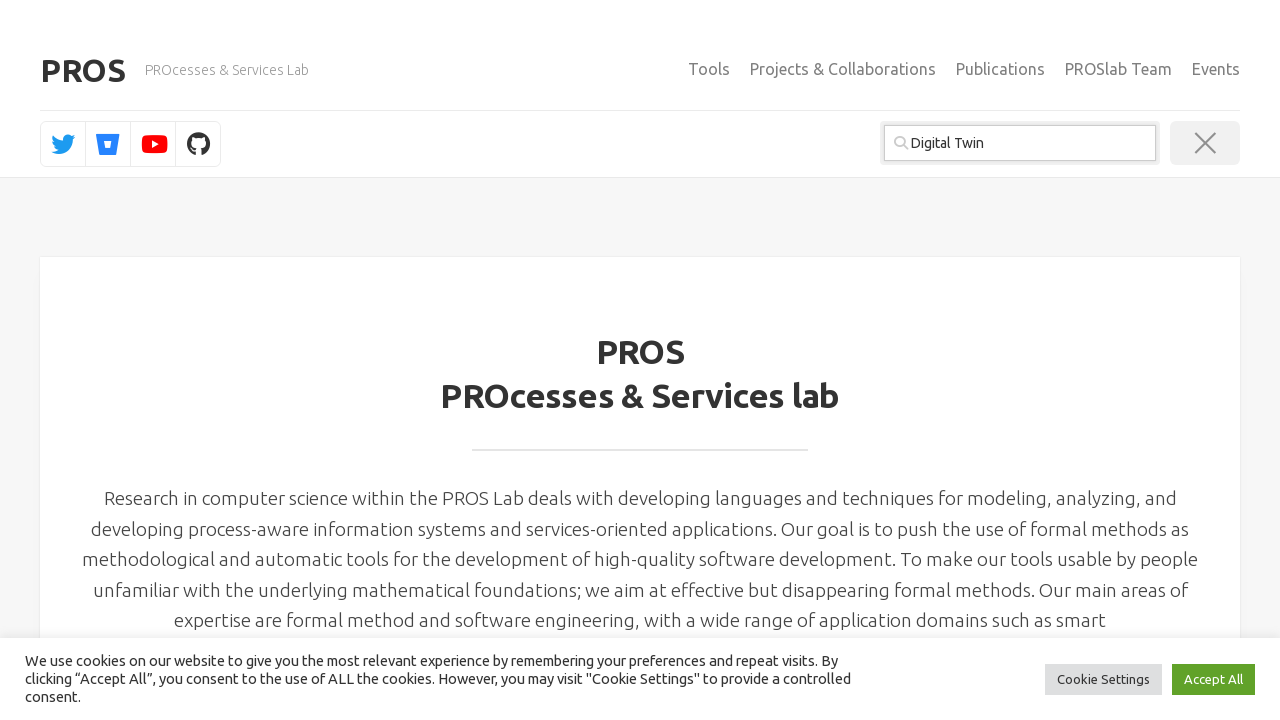

Pressed Enter to submit search query on .search
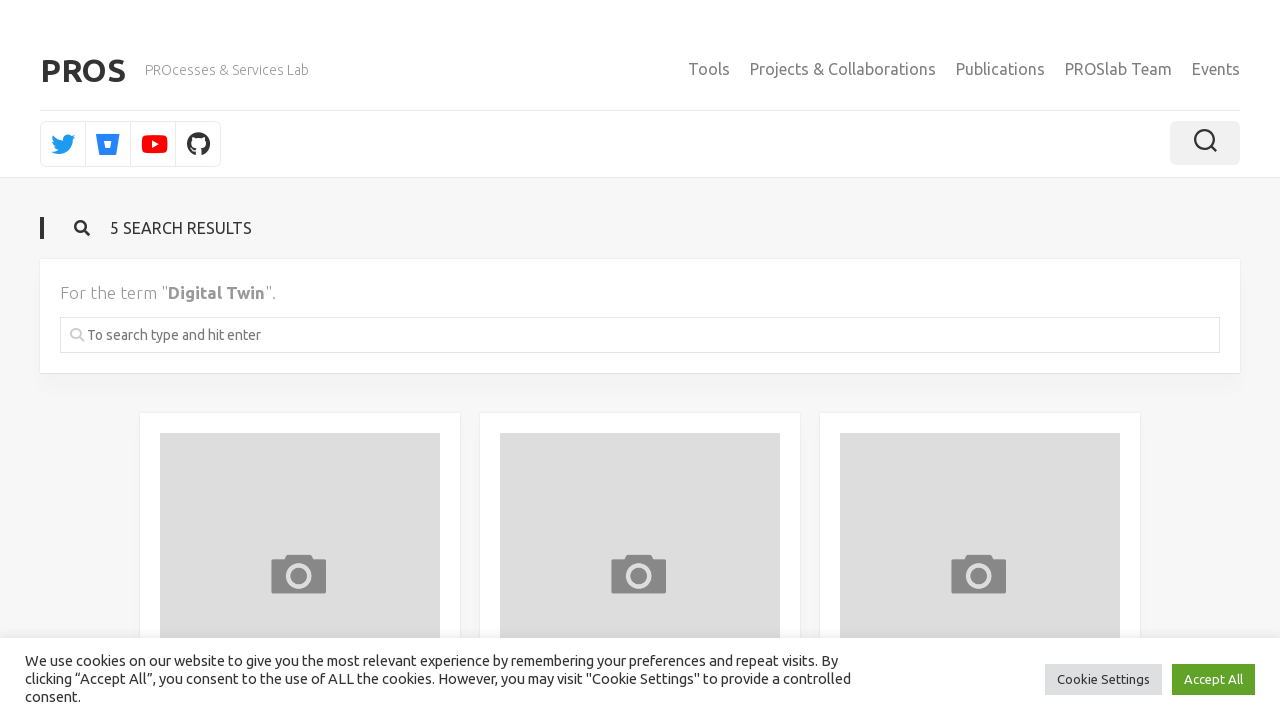

Search results loaded and network idle
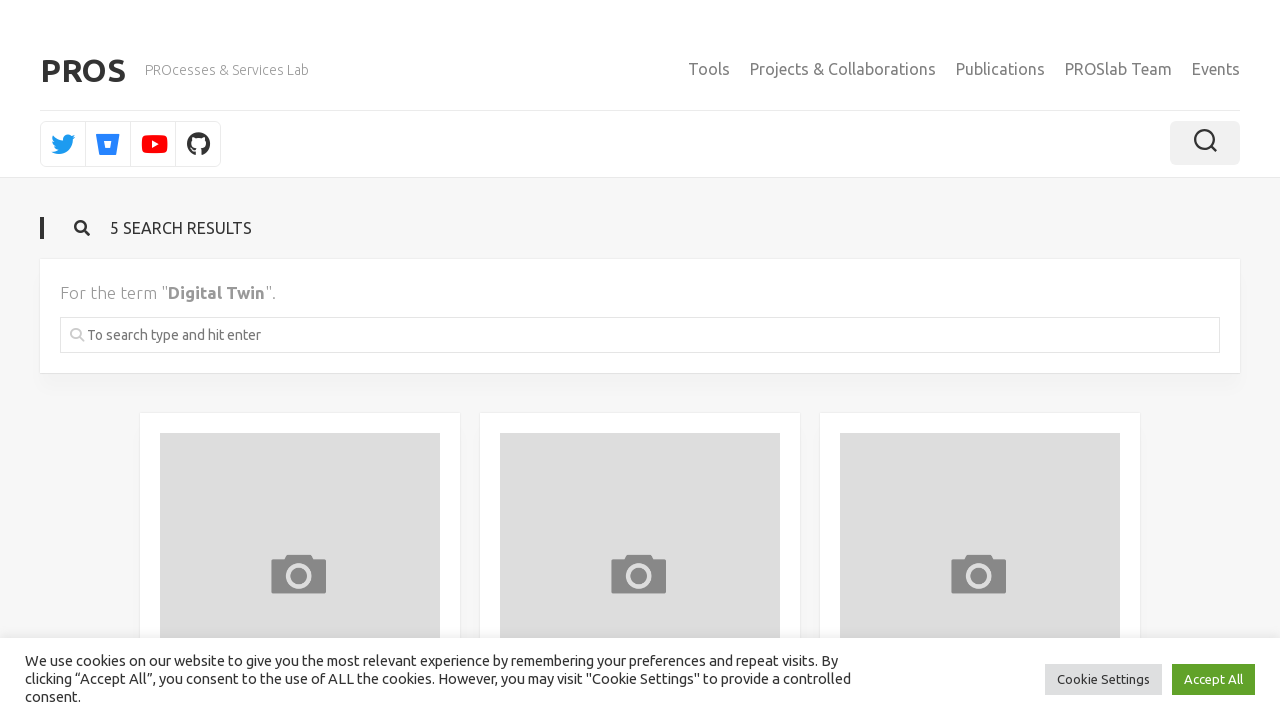

Checked for 'Digital Twin' in search results
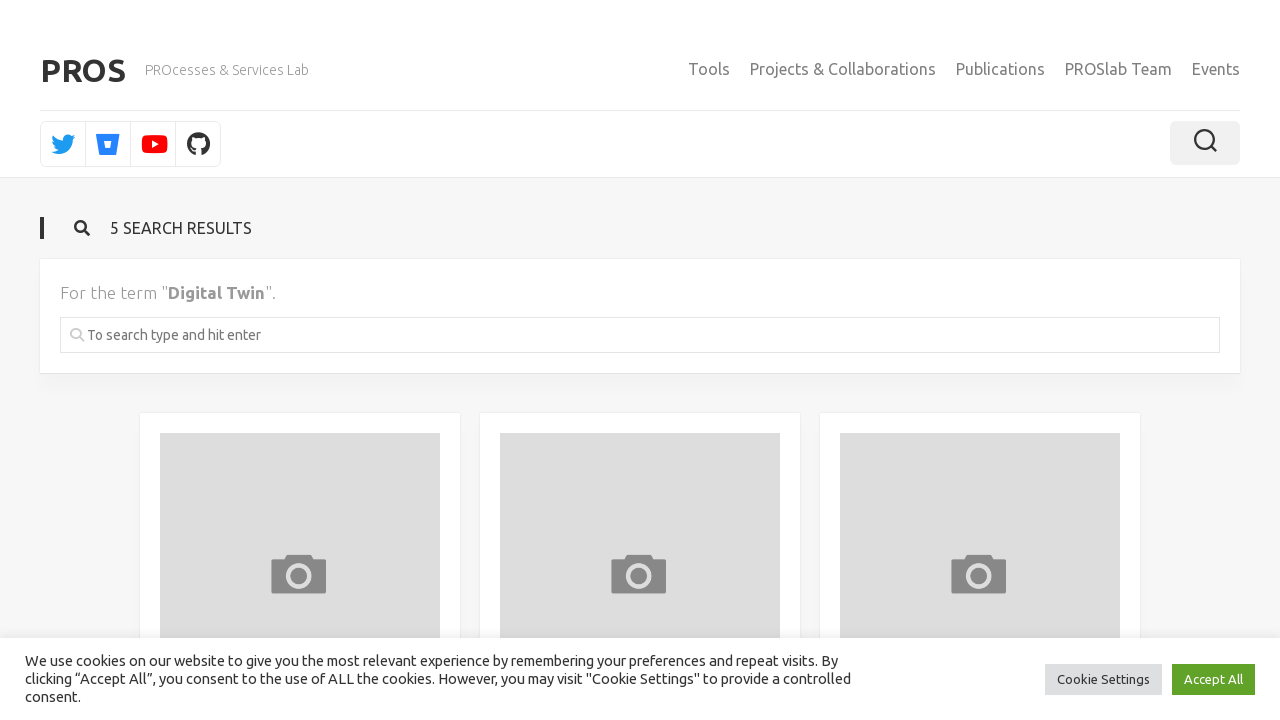

Assertion passed: 'Digital Twin' found in search results
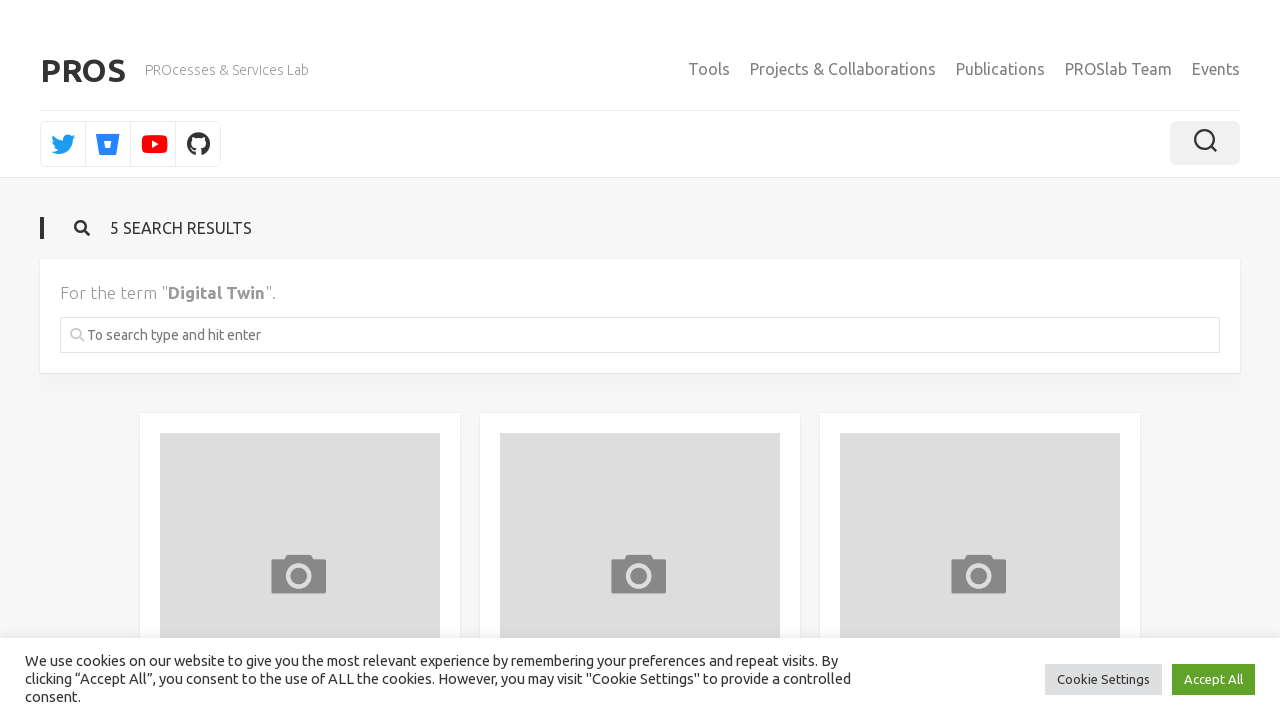

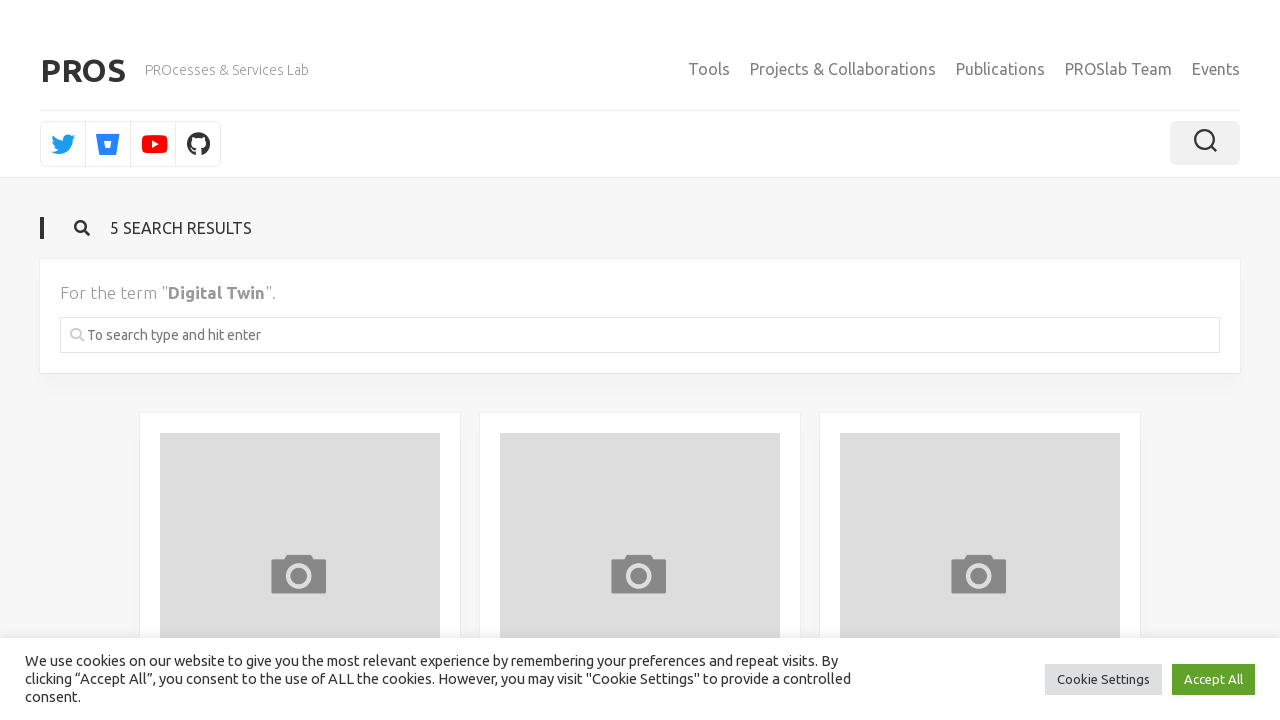